Tests that entering text instead of a number shows the appropriate error message

Starting URL: https://kristinek.github.io/site/tasks/enter_a_number

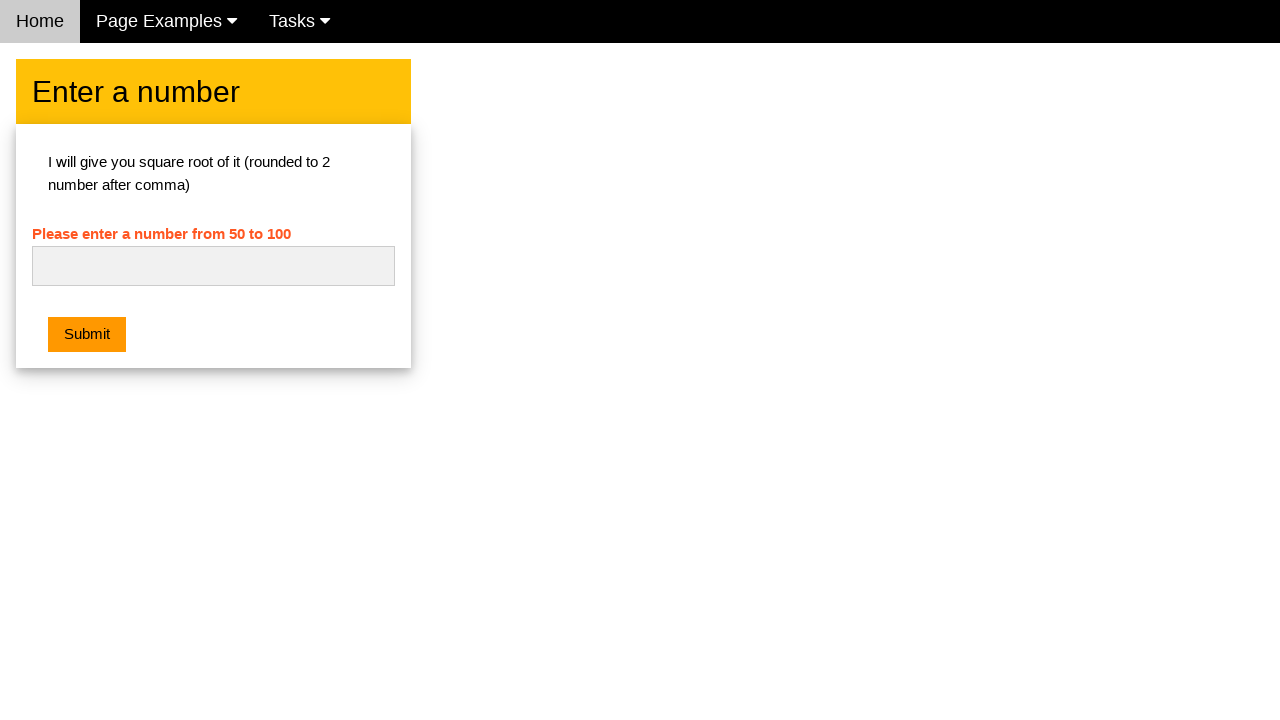

Entered text 'jkhsdkjs' in the number input field on #numb
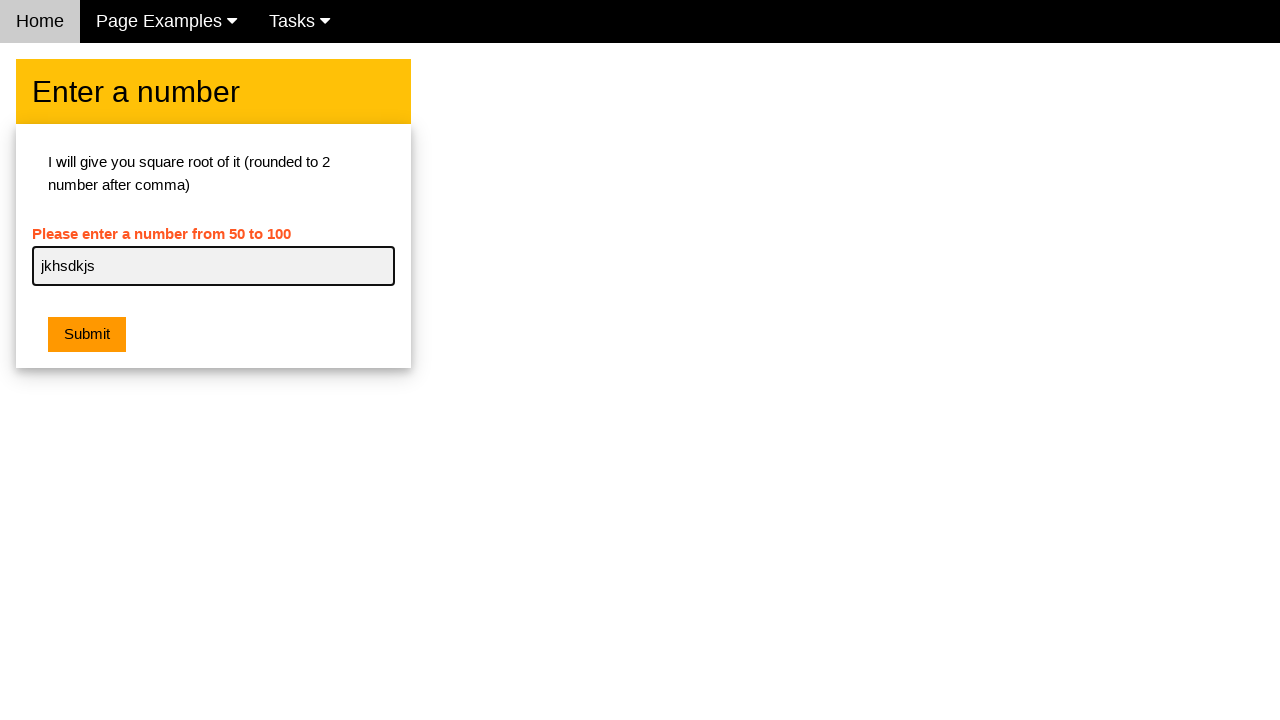

Clicked submit button at (87, 335) on .w3-btn
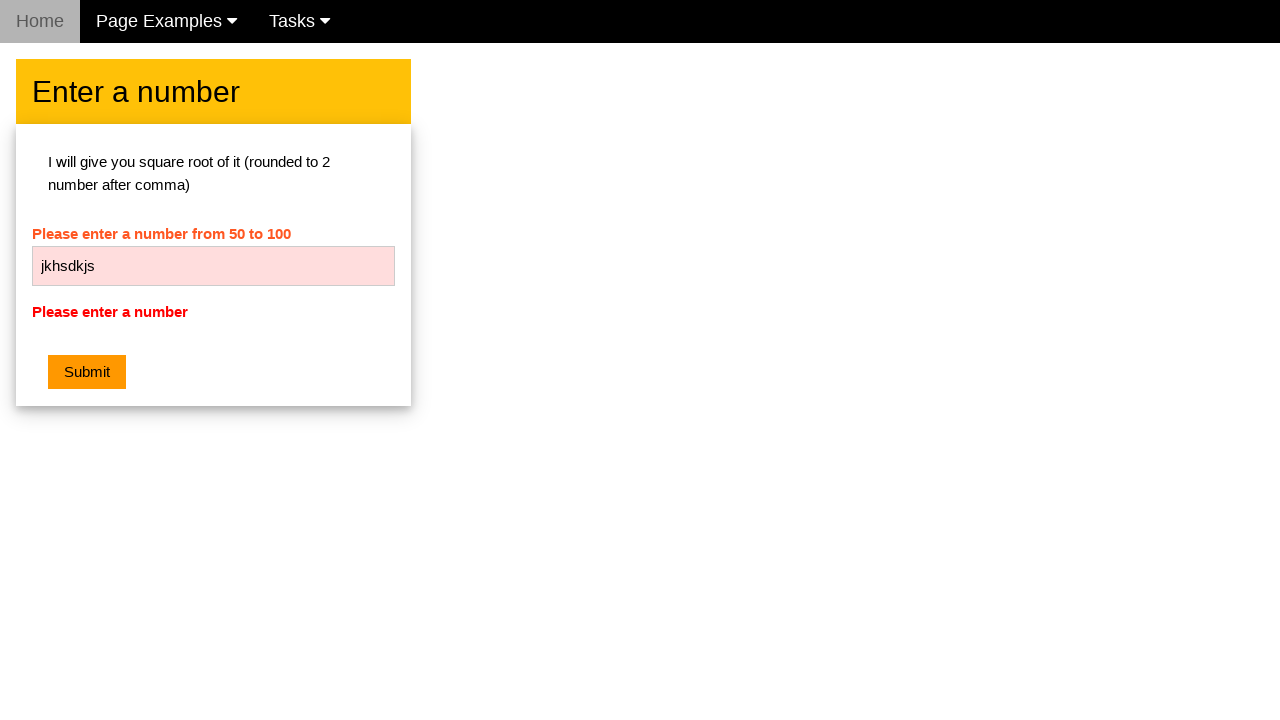

Located error message element
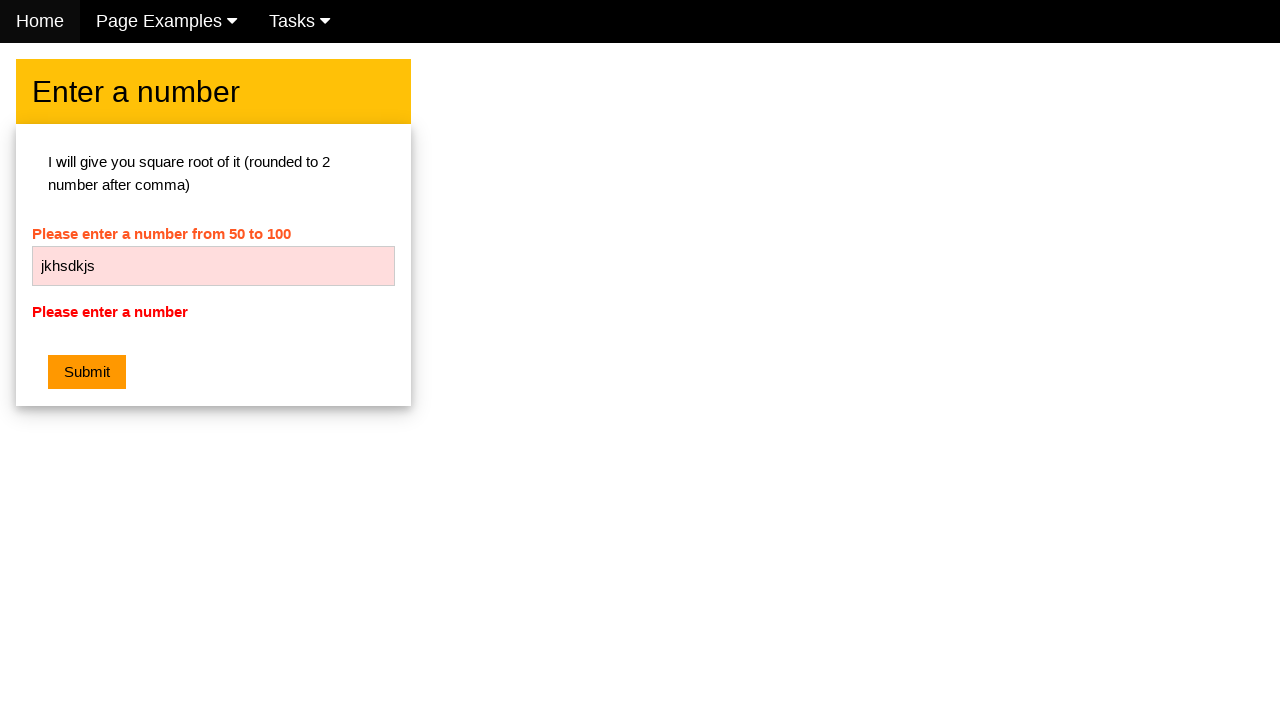

Verified error message displays 'Please enter a number'
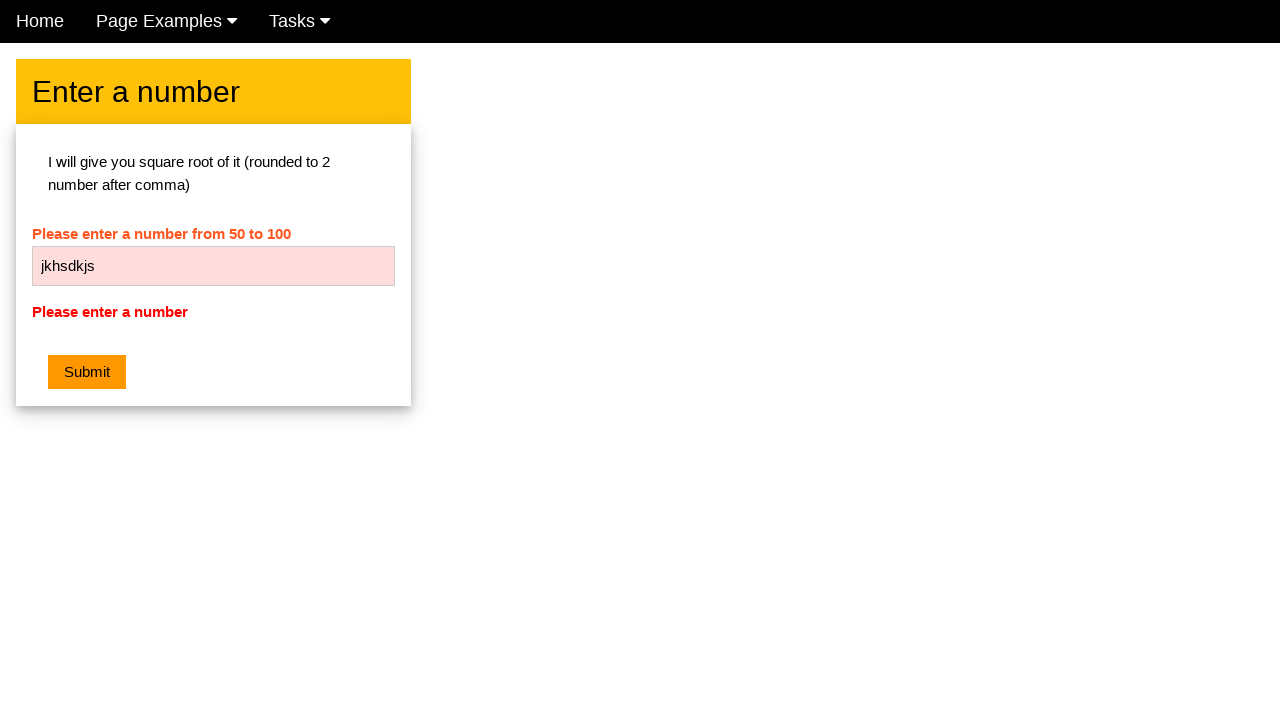

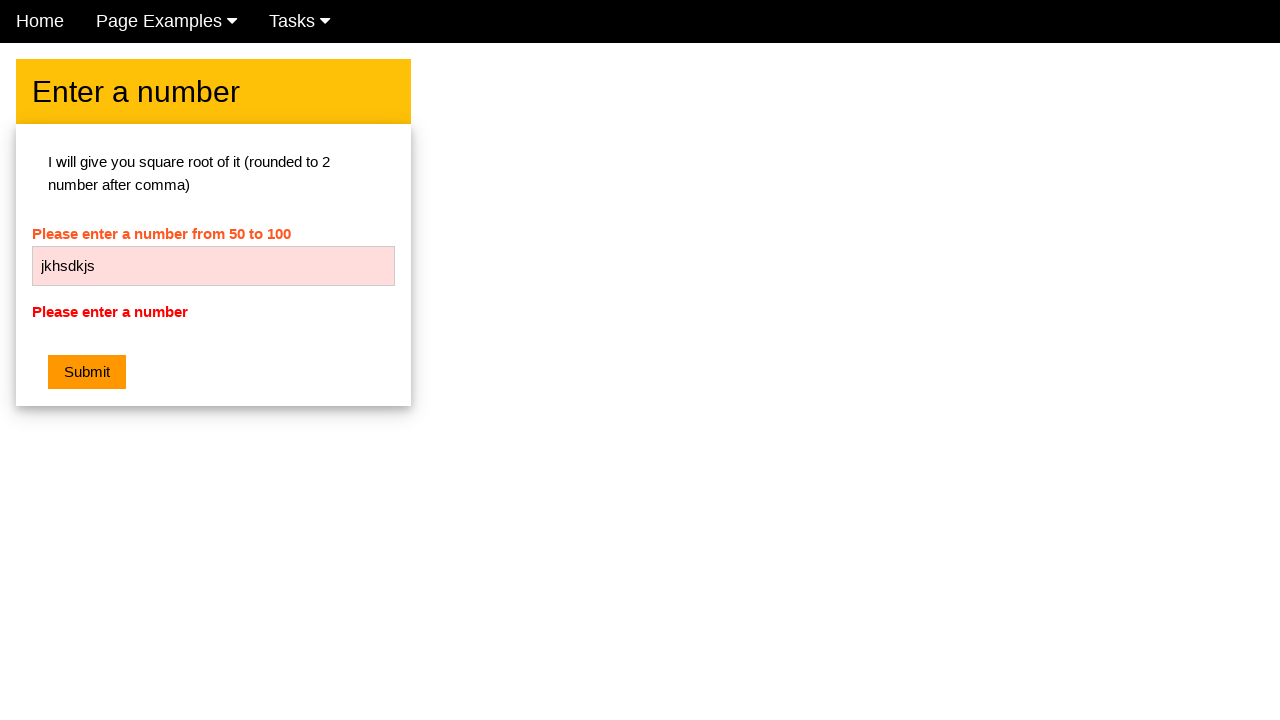